Tests file upload functionality by selecting a file and submitting the upload form, then verifies successful upload message

Starting URL: https://the-internet.herokuapp.com/upload

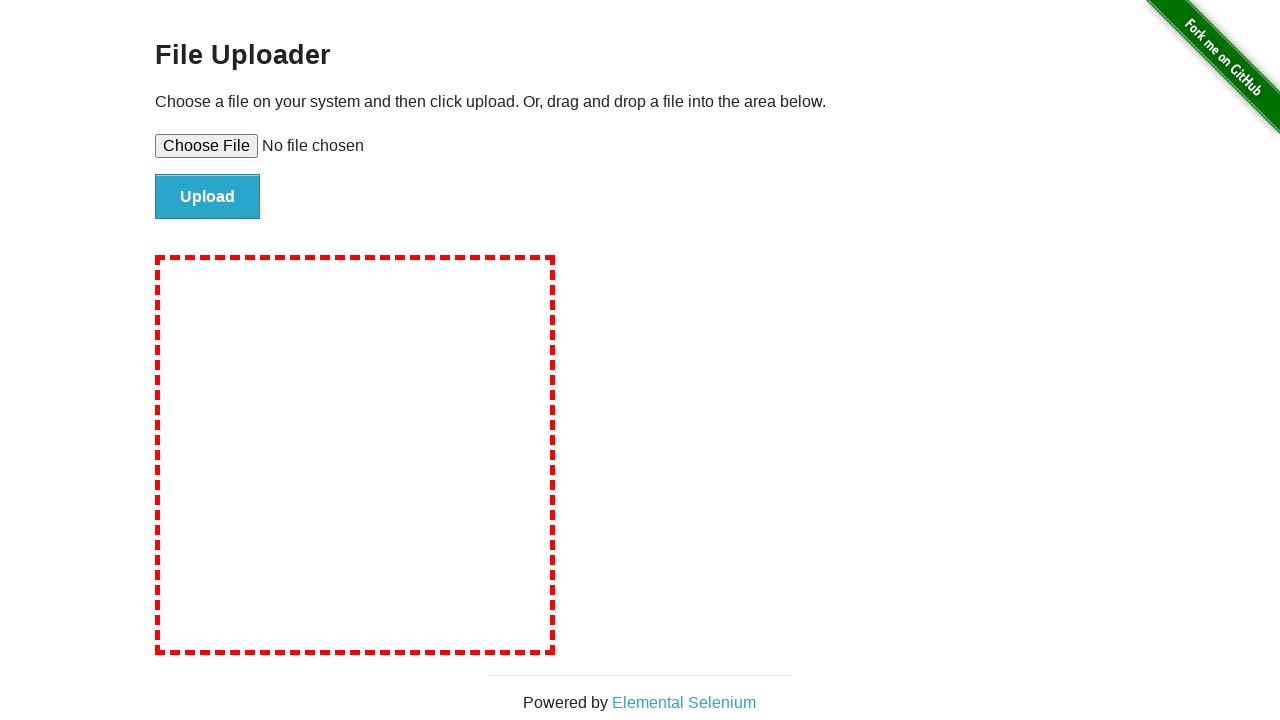

Set input file 'test_document.pdf' with PDF content to file upload field
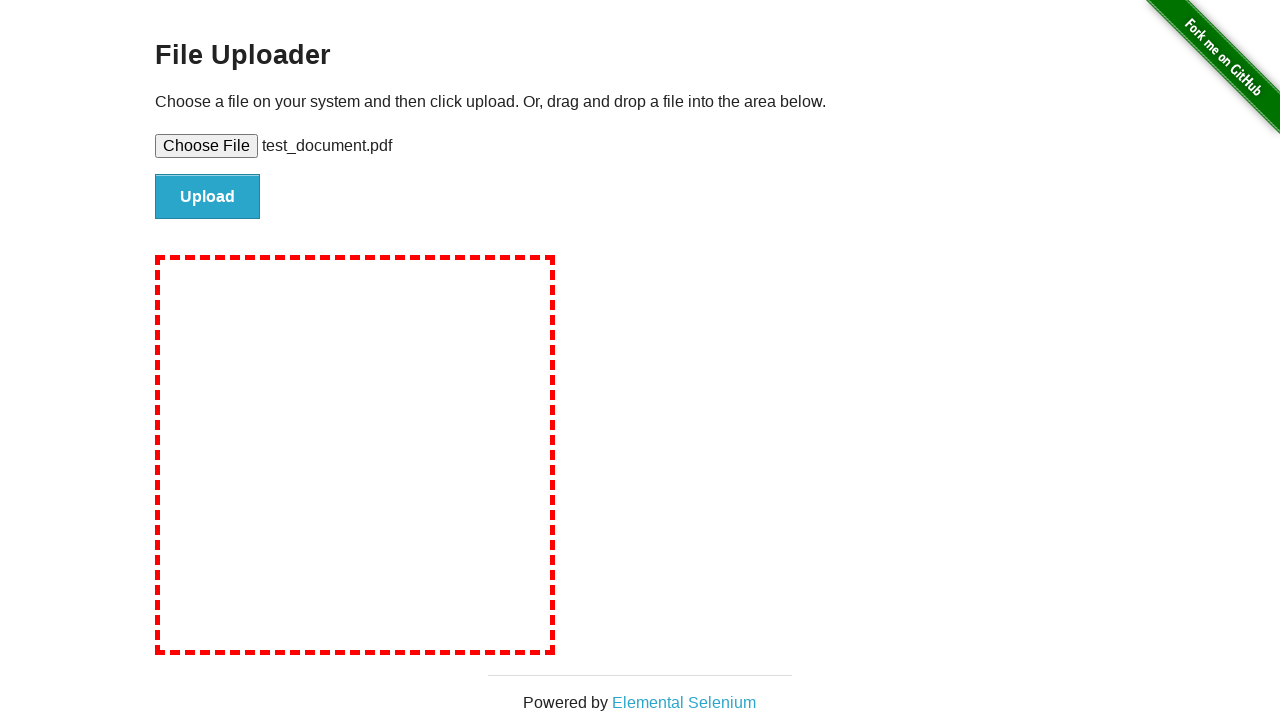

Clicked file submit button to upload the file at (208, 197) on #file-submit
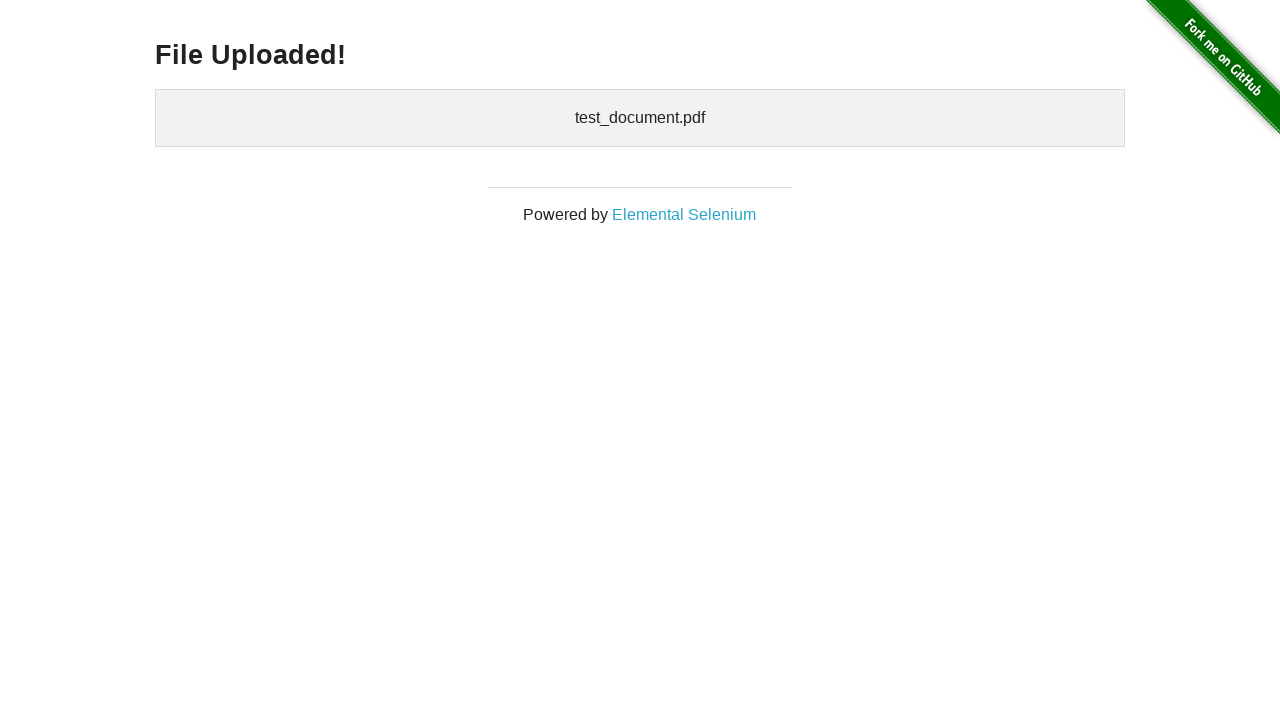

Waited for and verified 'File Uploaded!' success message appeared
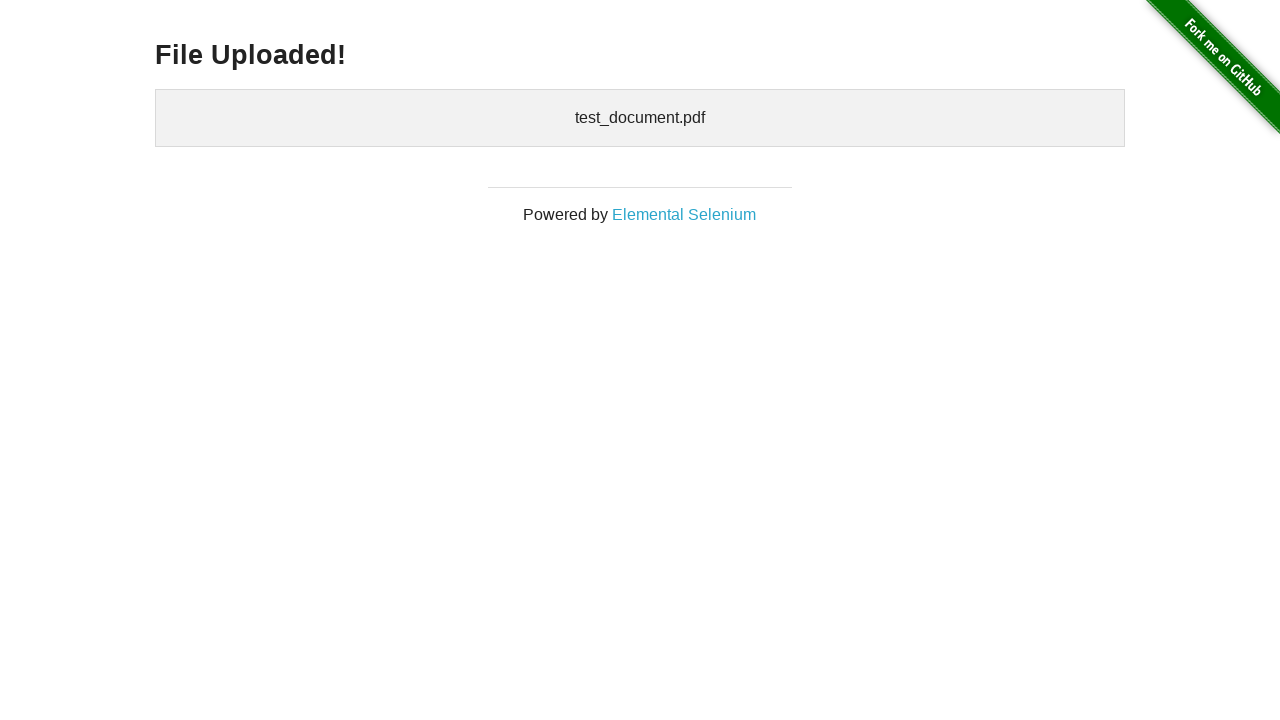

Asserted that 'File Uploaded!' text is present in page content
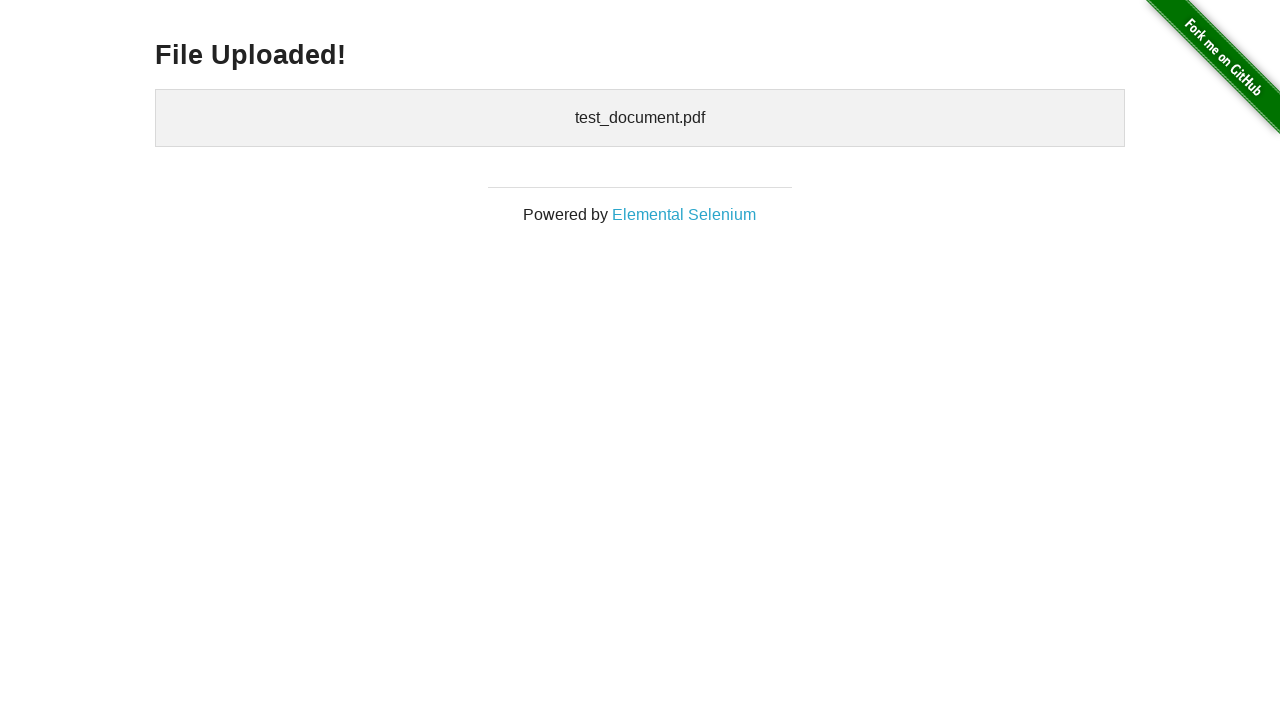

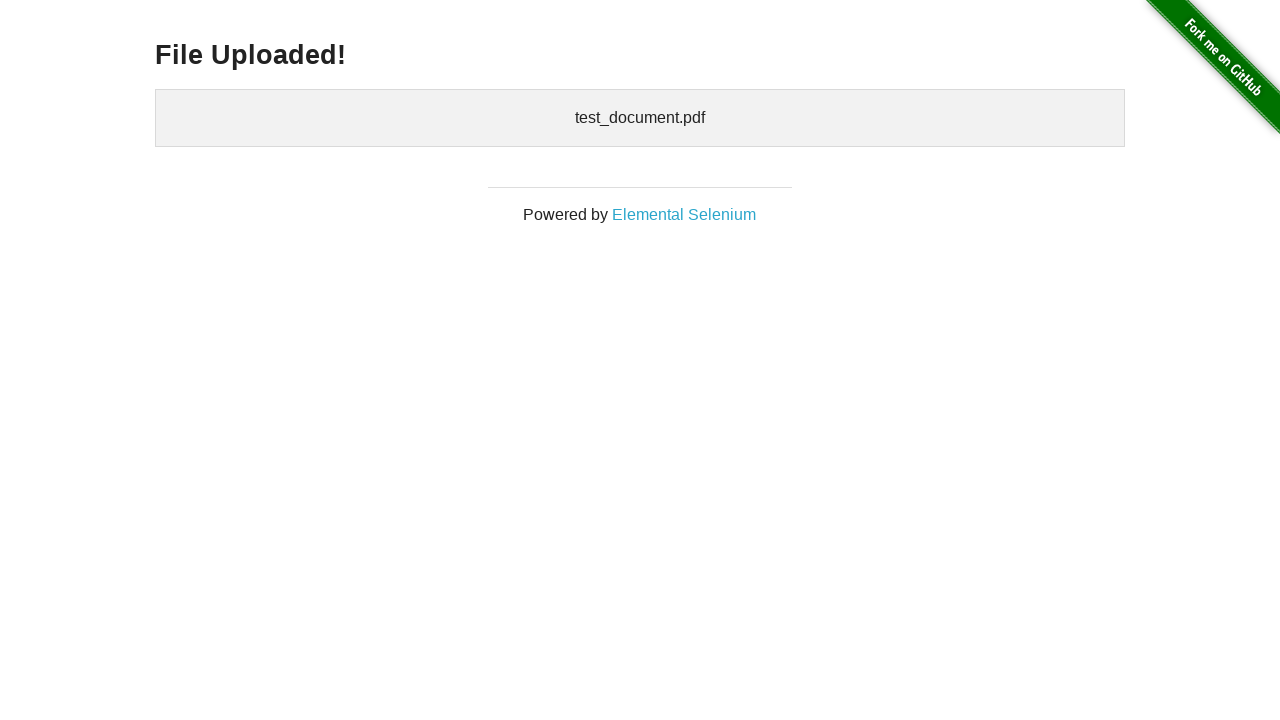